Tests drag and drop functionality on jQuery UI by navigating to the Droppable demo, then using click-hold-move-release to drag an element onto a drop target.

Starting URL: https://jqueryui.com

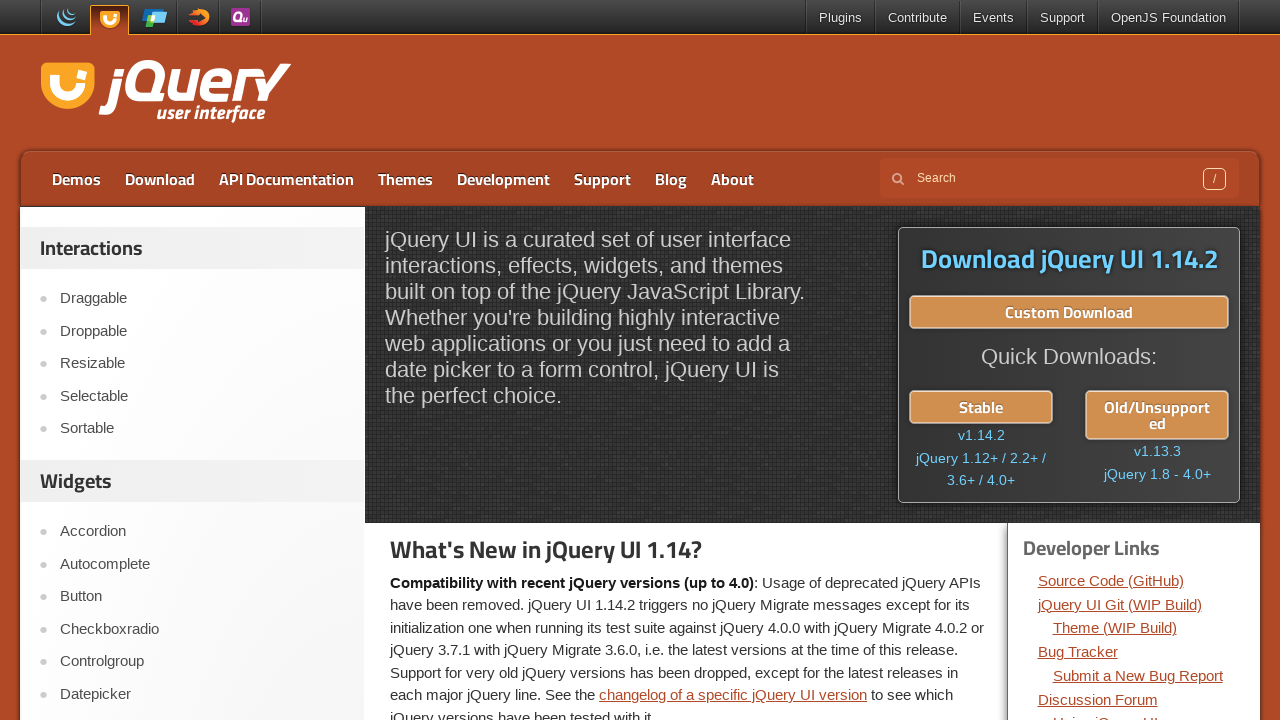

Clicked on Droppable link to navigate to demo at (202, 331) on text=Droppable
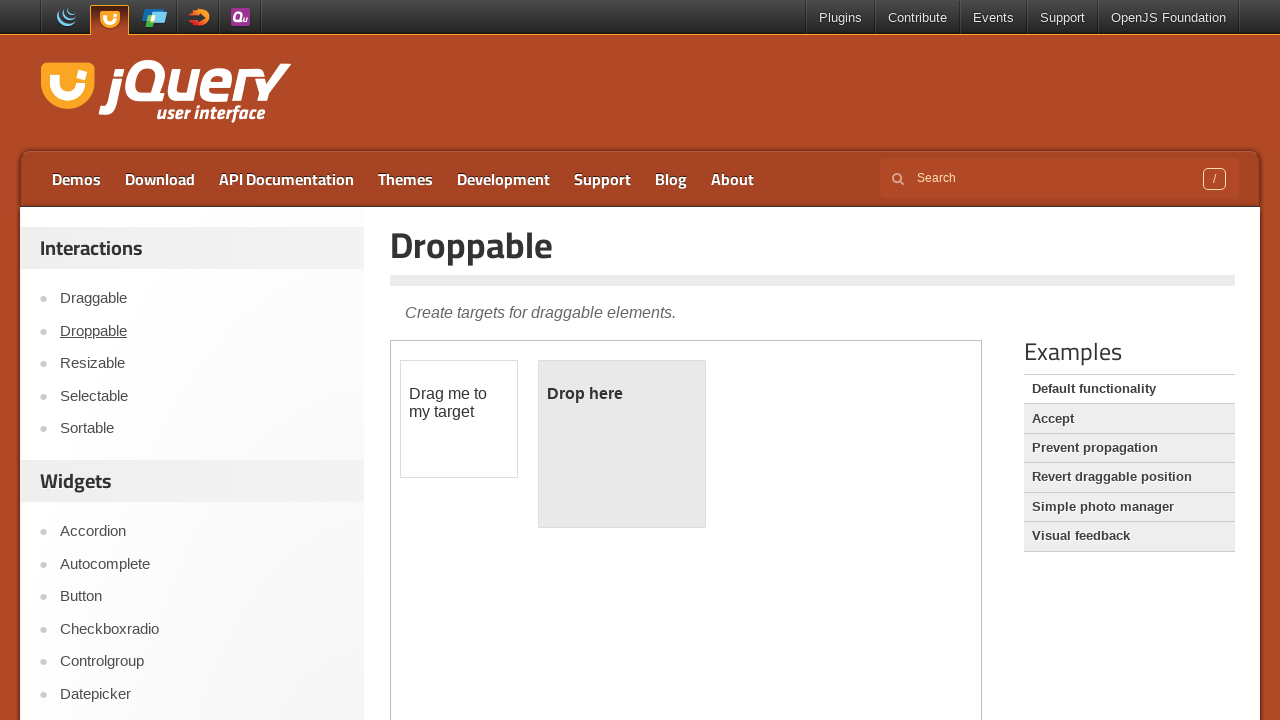

Located demo iframe
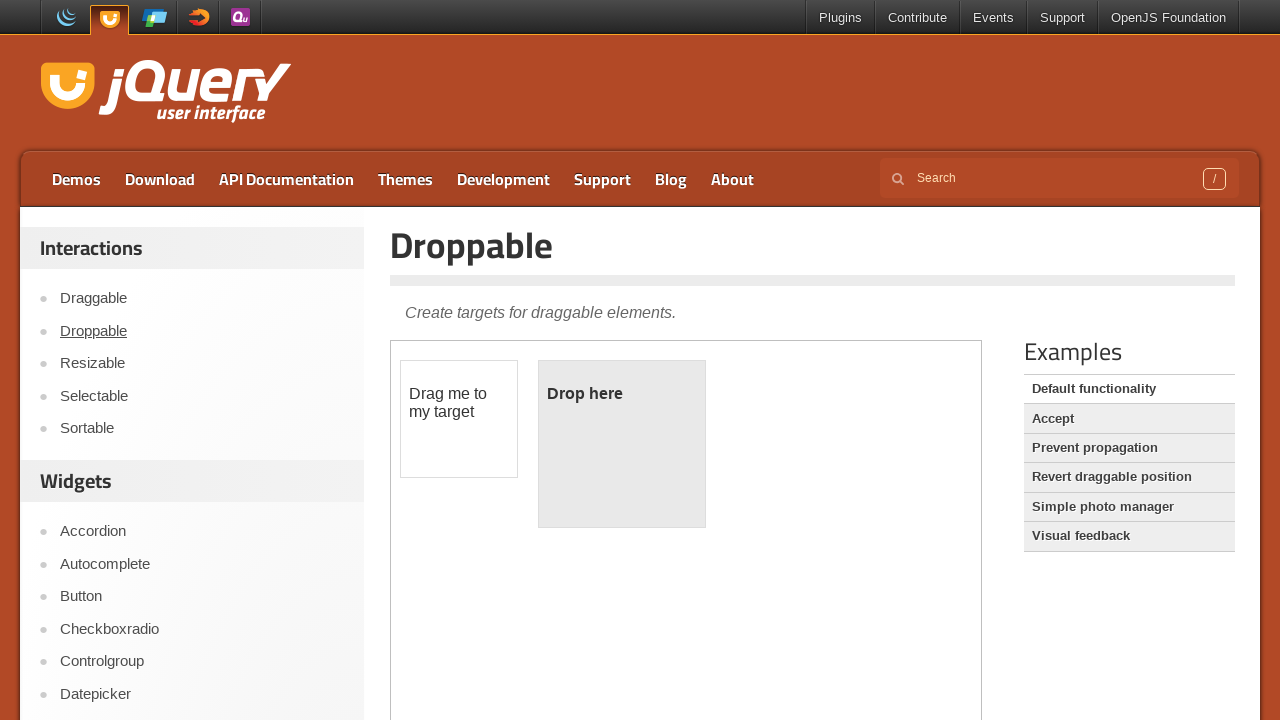

Draggable element is ready
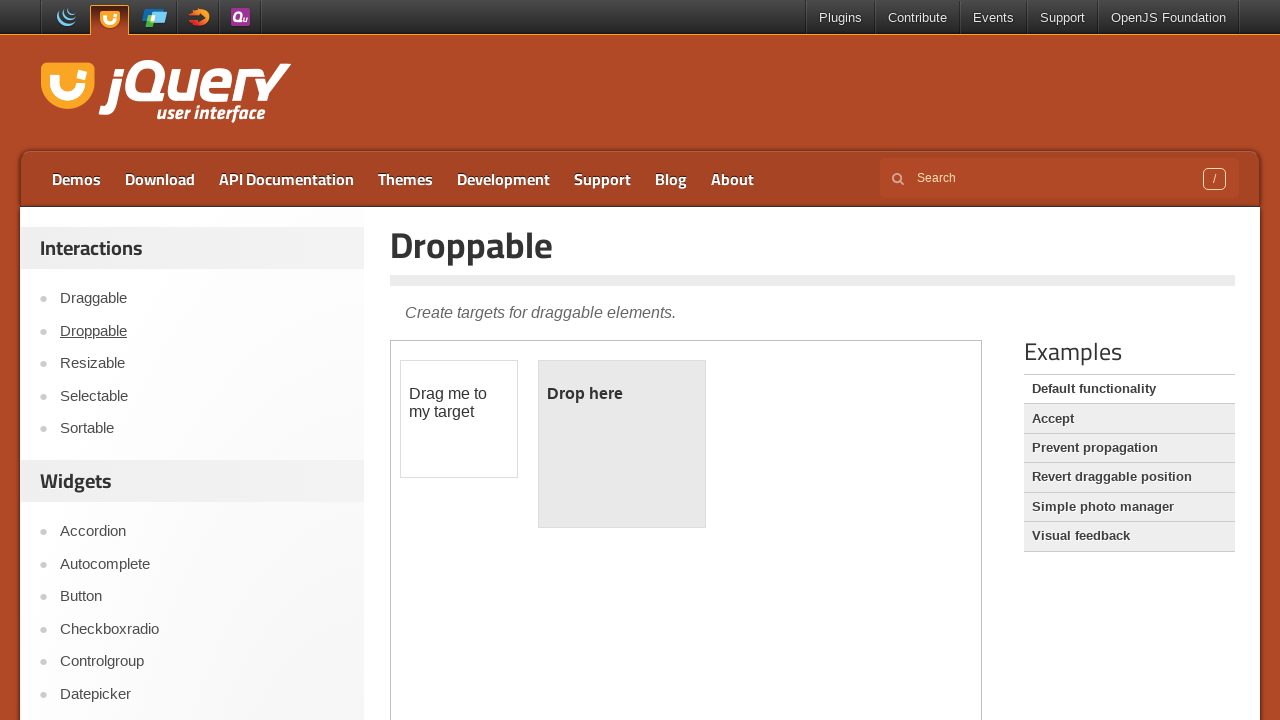

Located draggable element
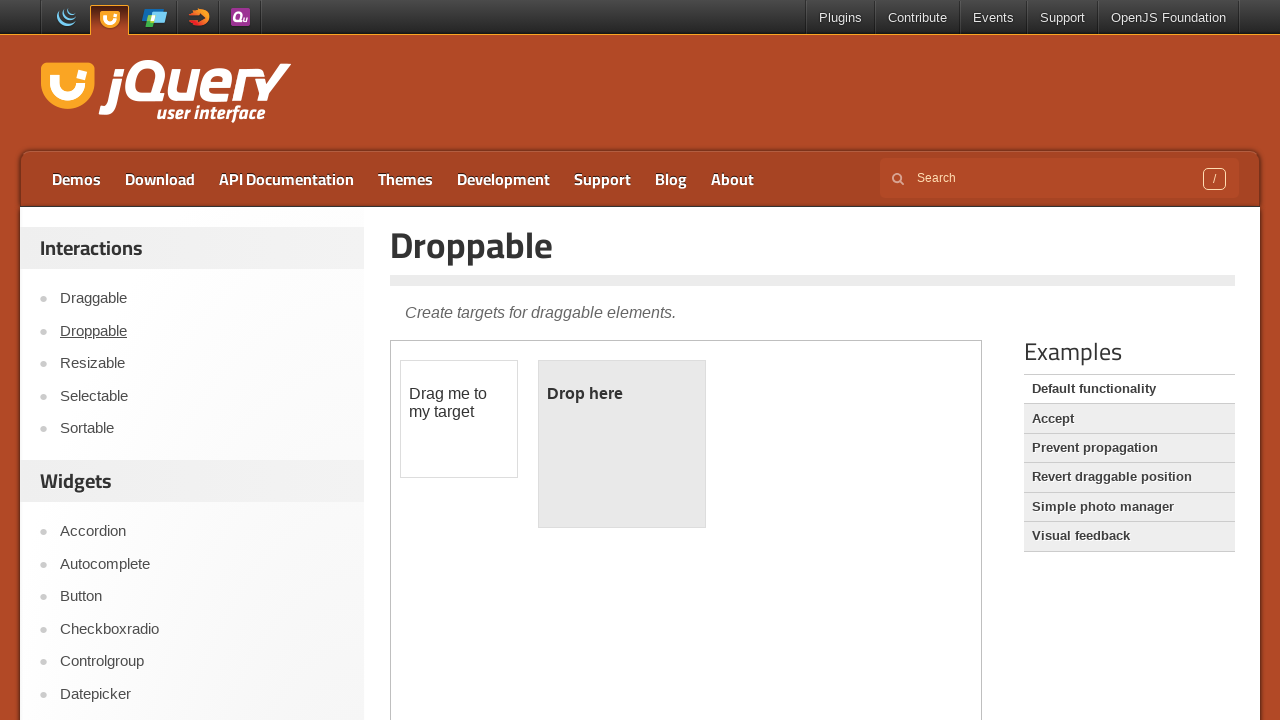

Located droppable target element
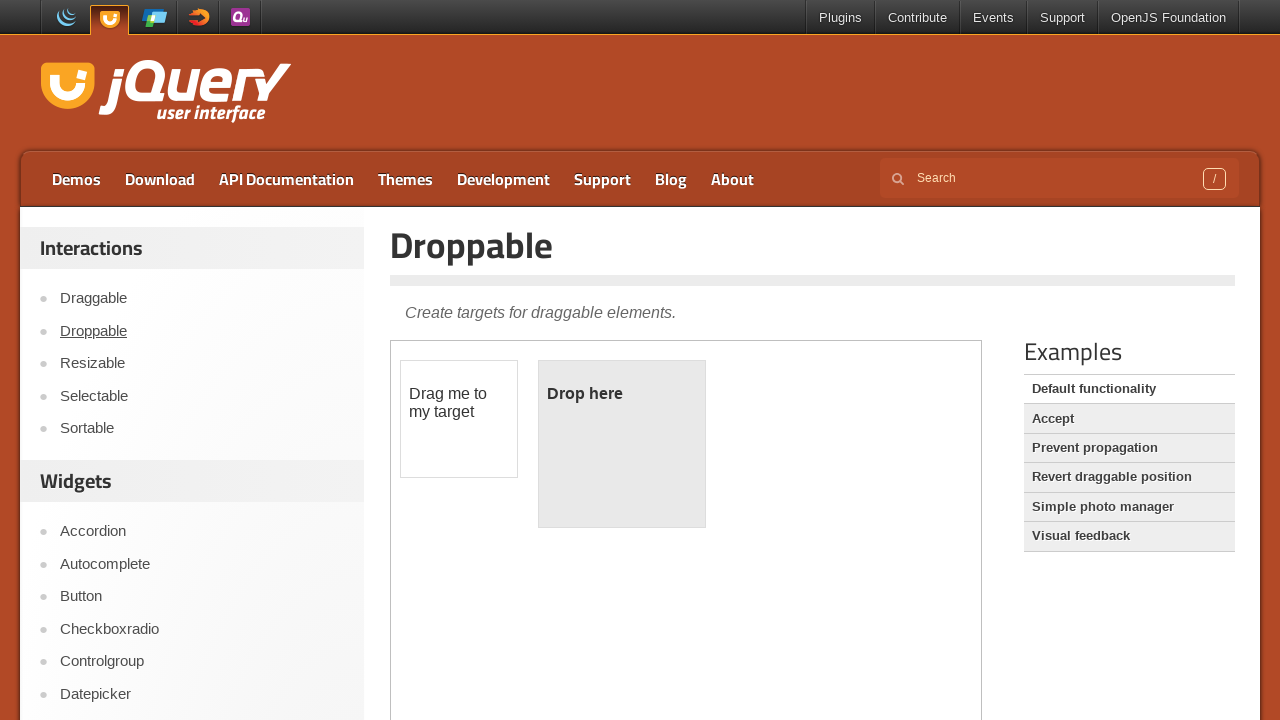

Dragged draggable element onto droppable target at (622, 444)
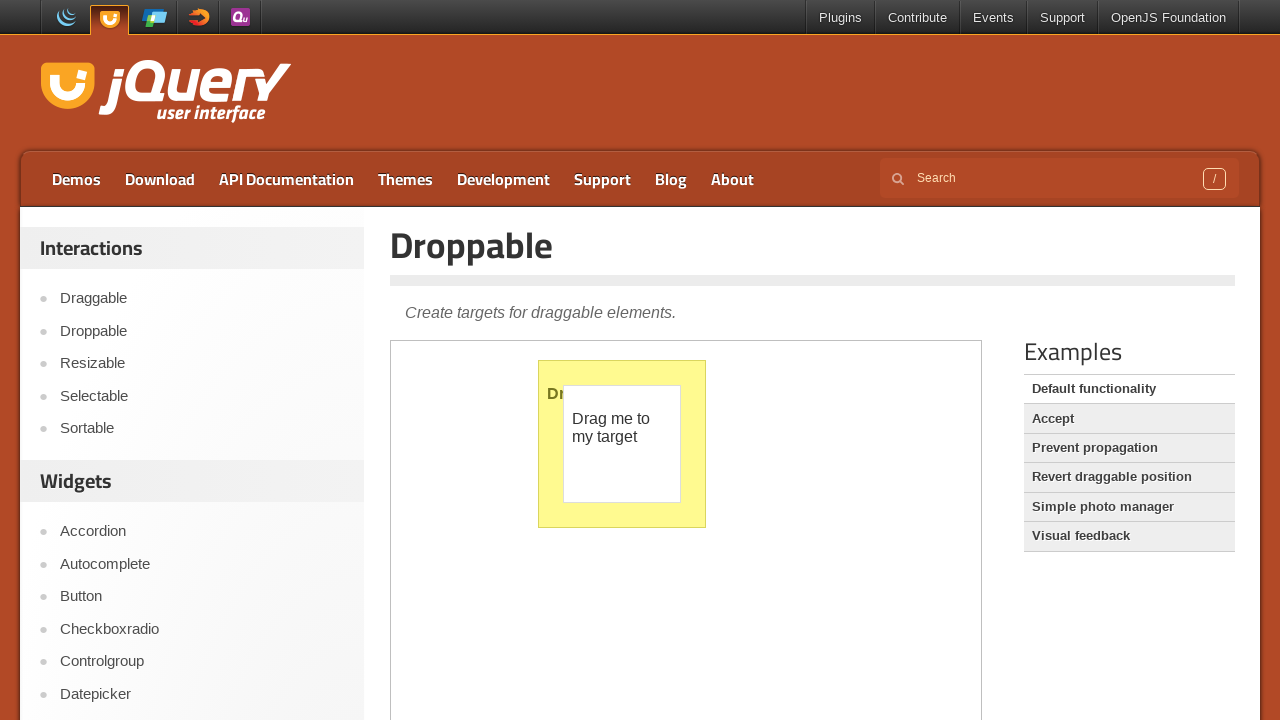

Waited 1 second to see drag and drop result
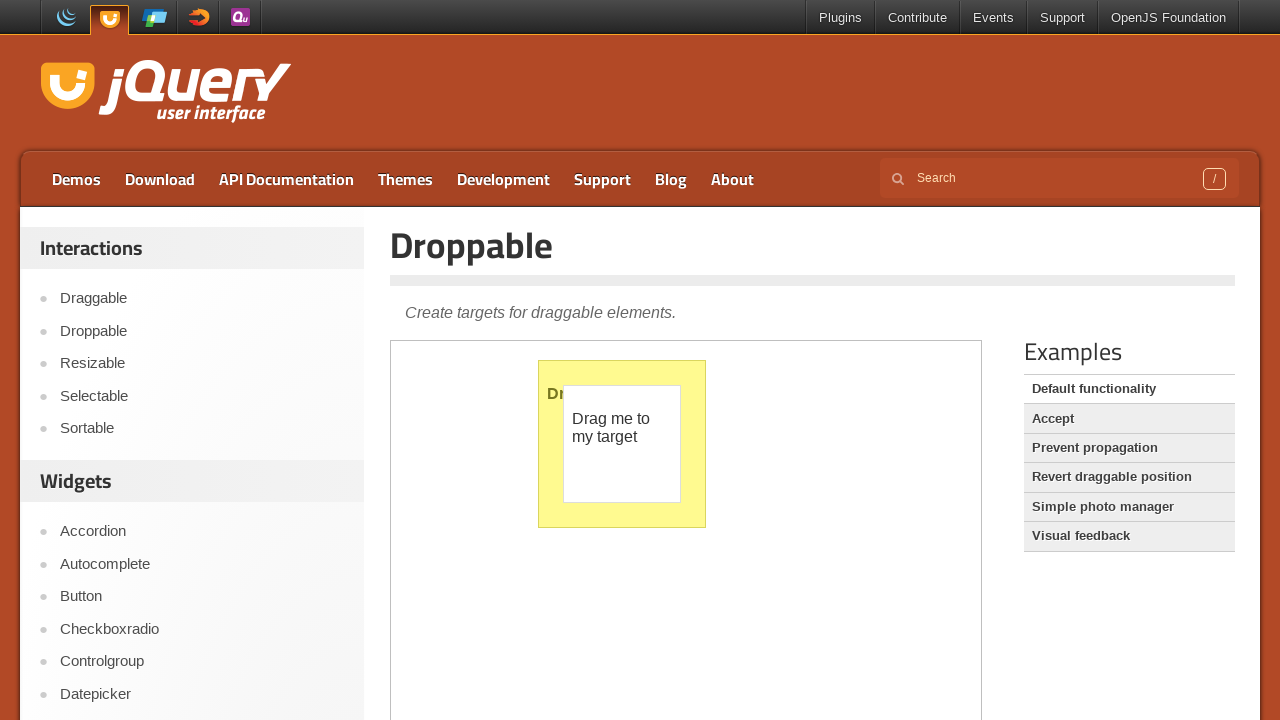

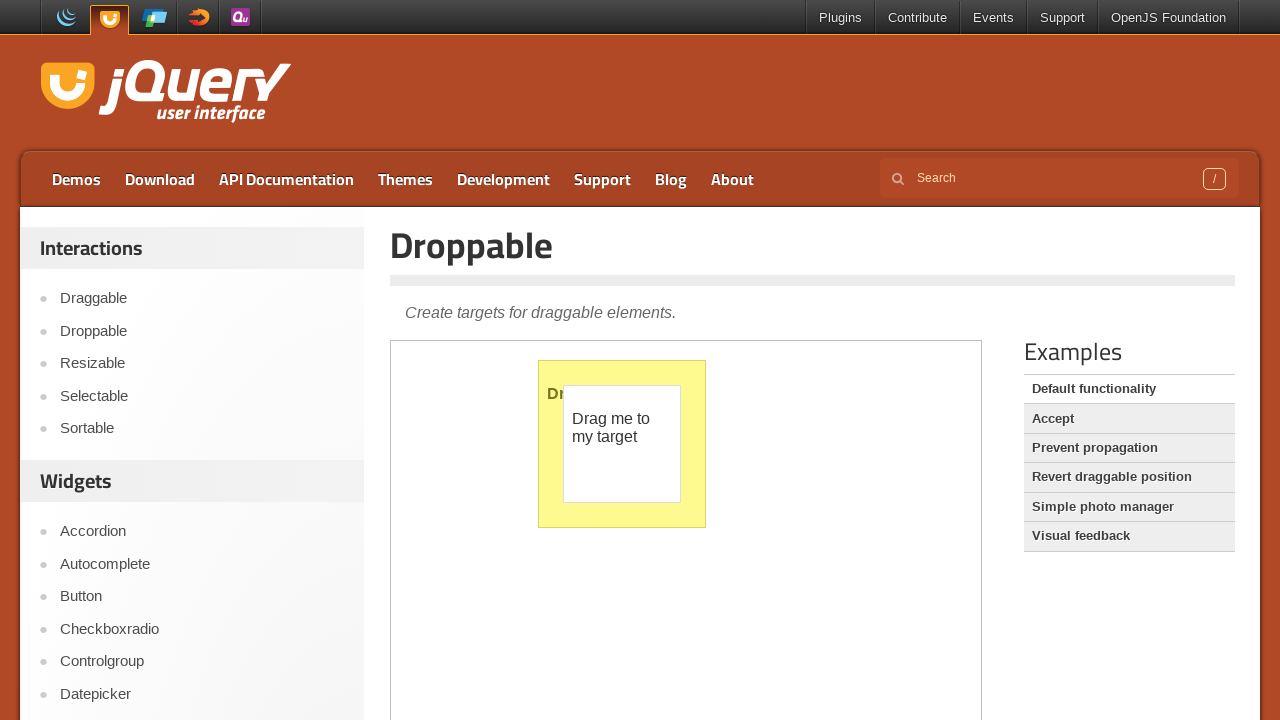